Automates the process of converting a YouTube video to MP3 by entering a YouTube URL and clicking the convert button on cnvmp3.com

Starting URL: https://cnvmp3.com/v23

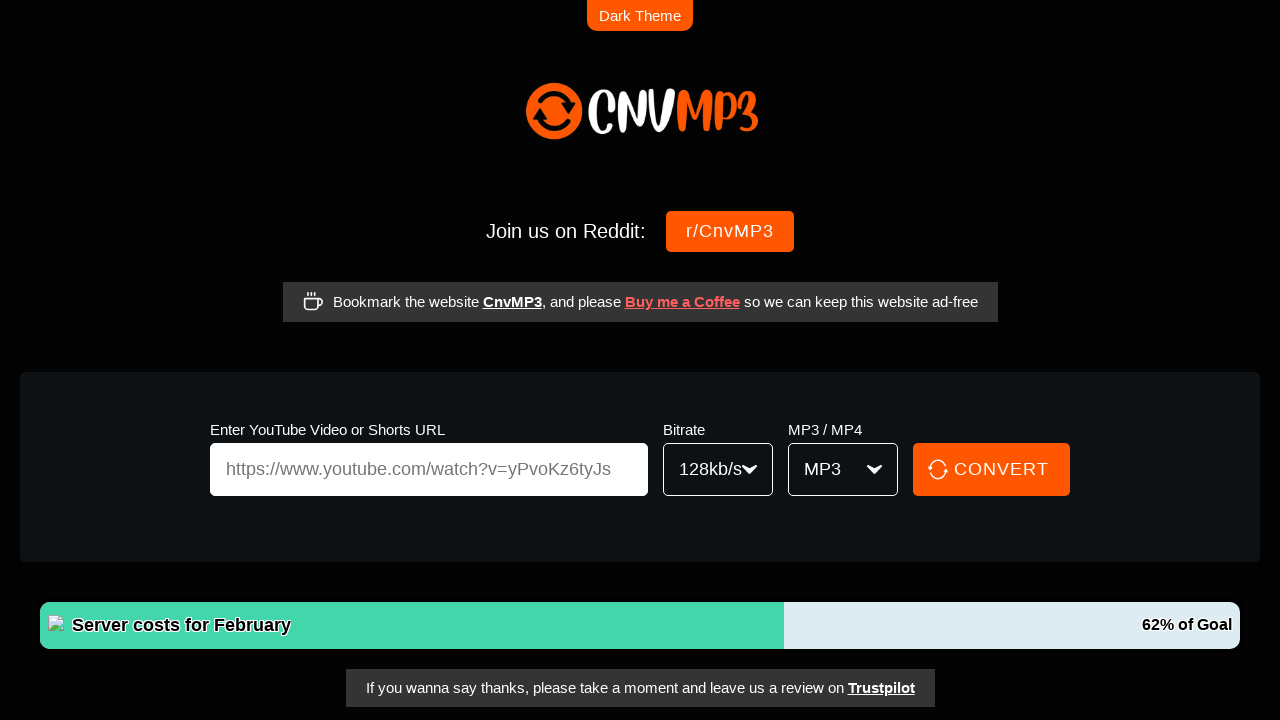

Video URL input field is present on cnvmp3.com
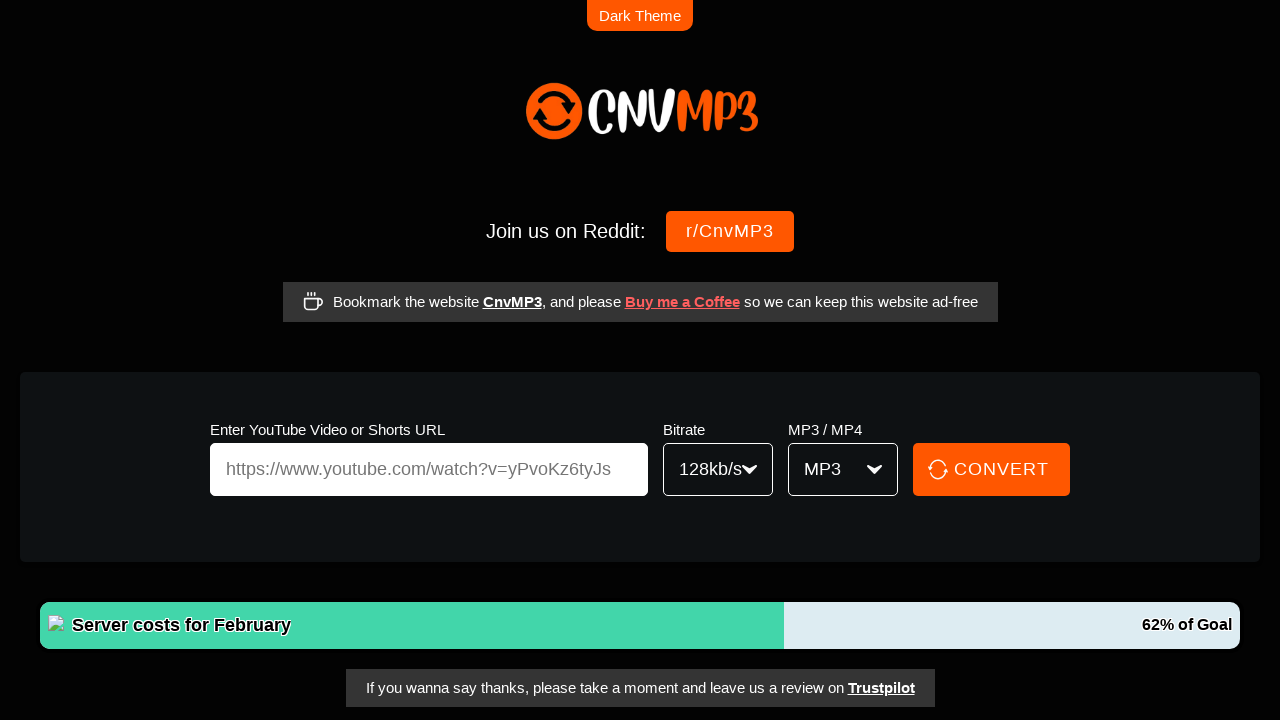

Entered YouTube URL into the video URL field on #video-url
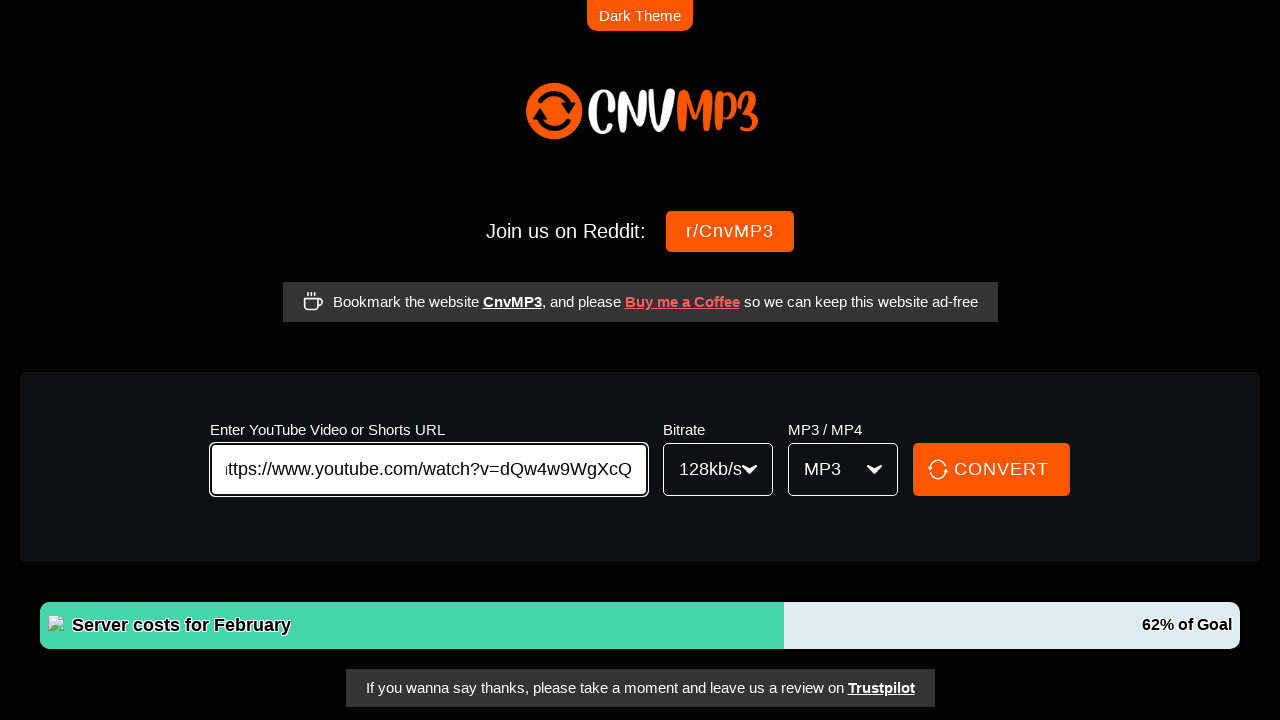

Clicked the convert button to start MP3 conversion at (1002, 469) on #convert-button-1
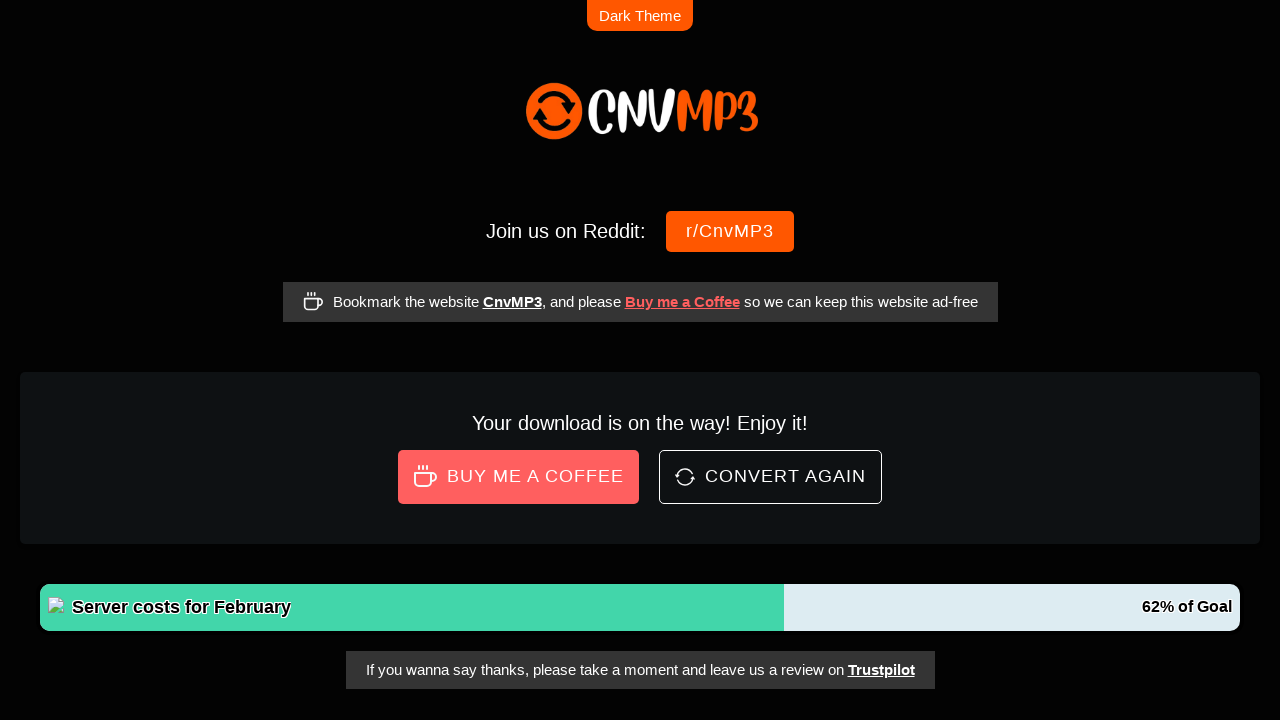

Waited 5 seconds for conversion processing
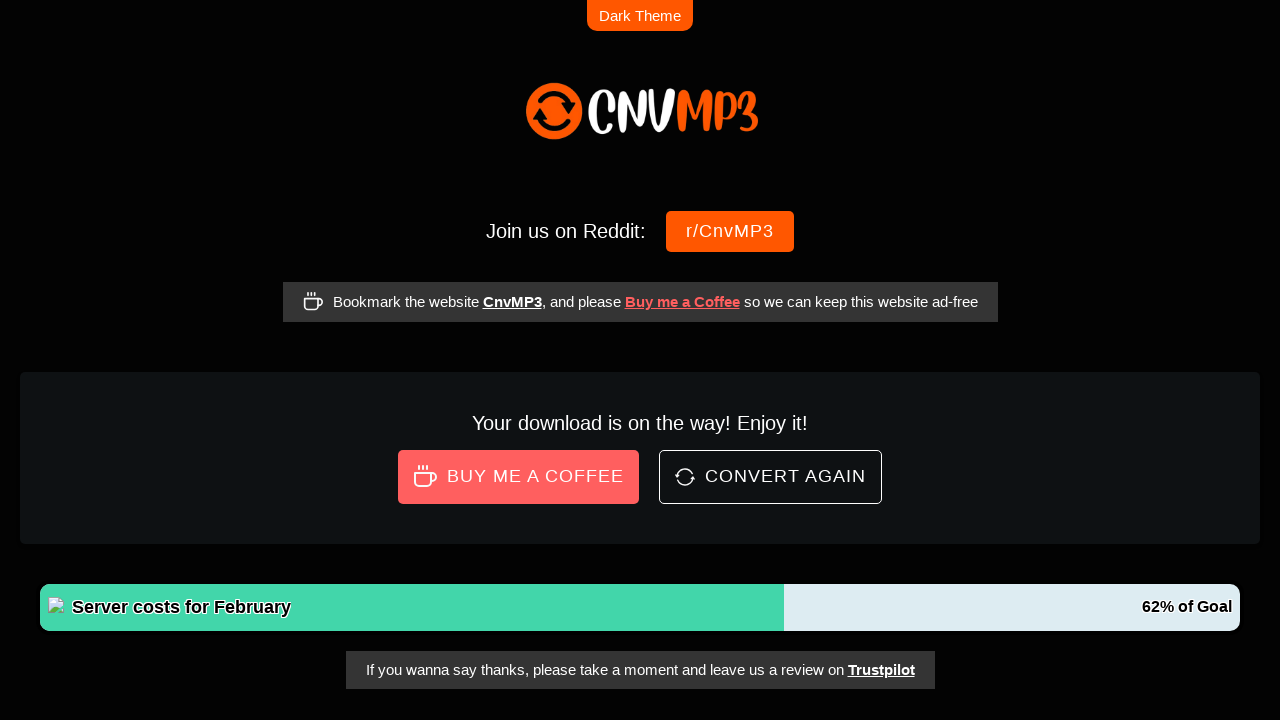

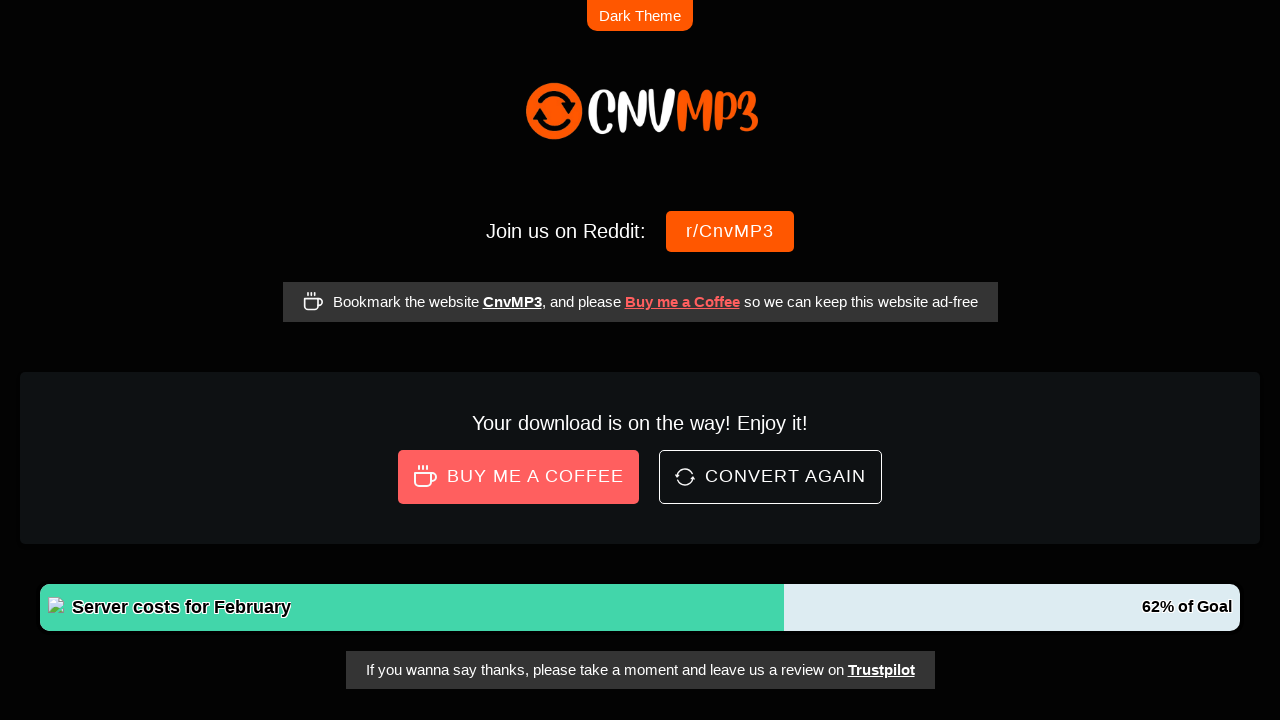